Tests GitHub search functionality by searching for a repository, navigating to it, opening the pull requests tab, and verifying a specific PR number is visible

Starting URL: https://github.com

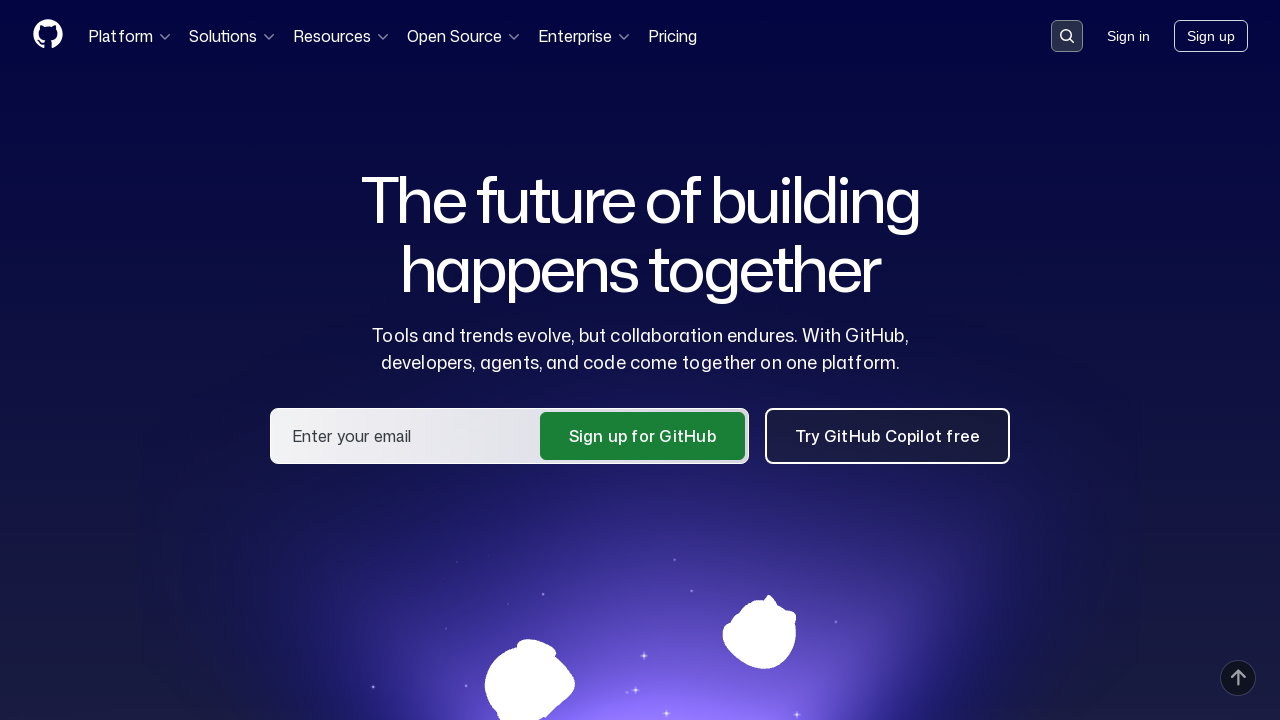

Clicked search placeholder to activate search at (1067, 36) on [placeholder='Search or jump to...']
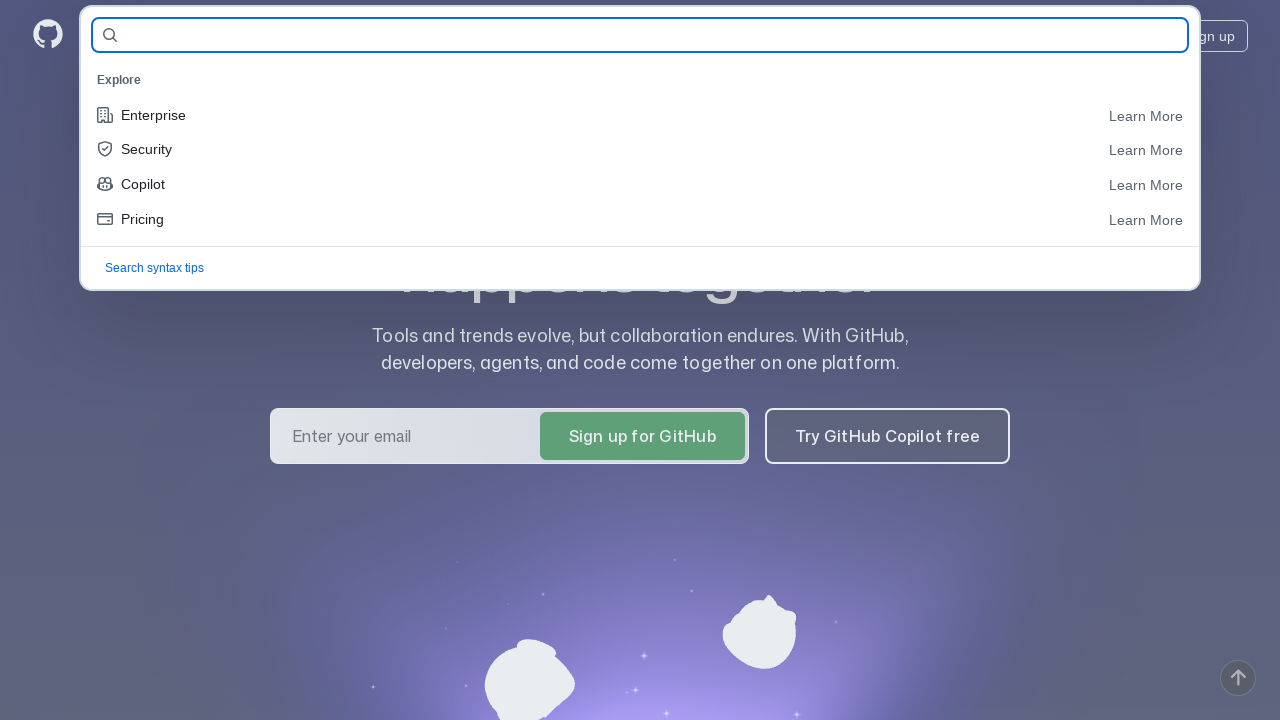

Filled search field with 'eroshenkoam/allure-example' on #query-builder-test
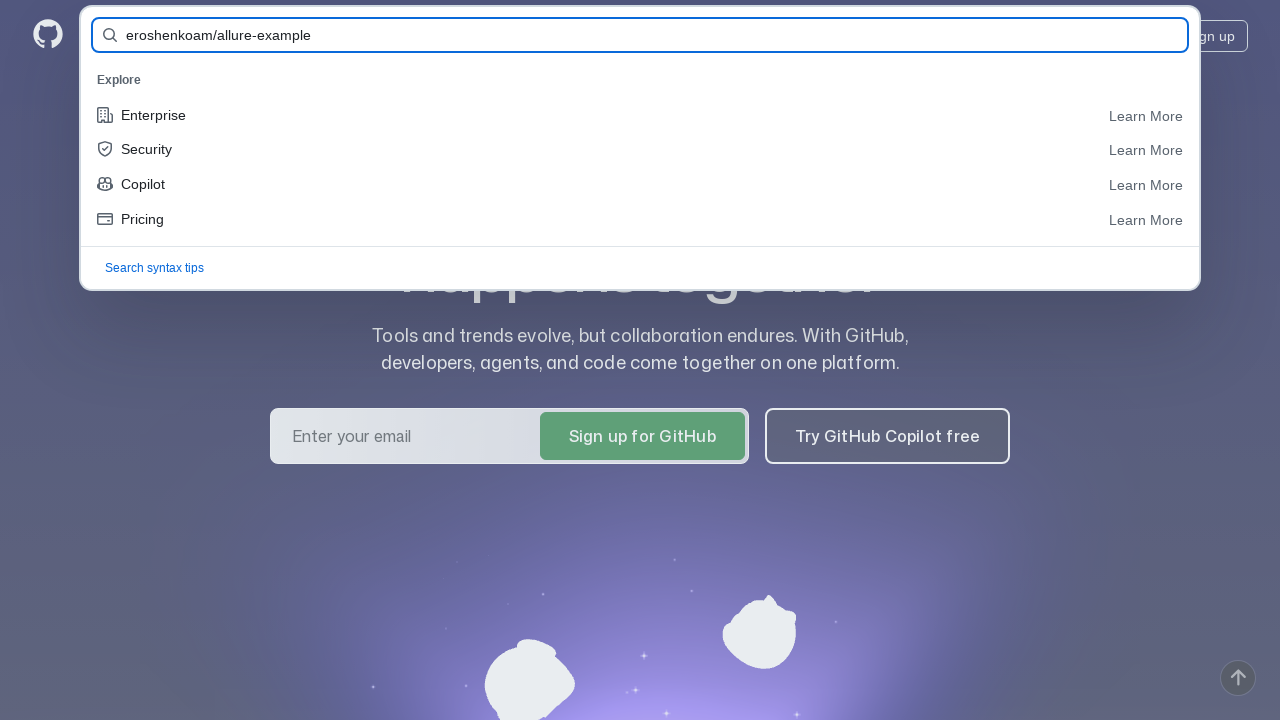

Submitted search by pressing Enter on #query-builder-test
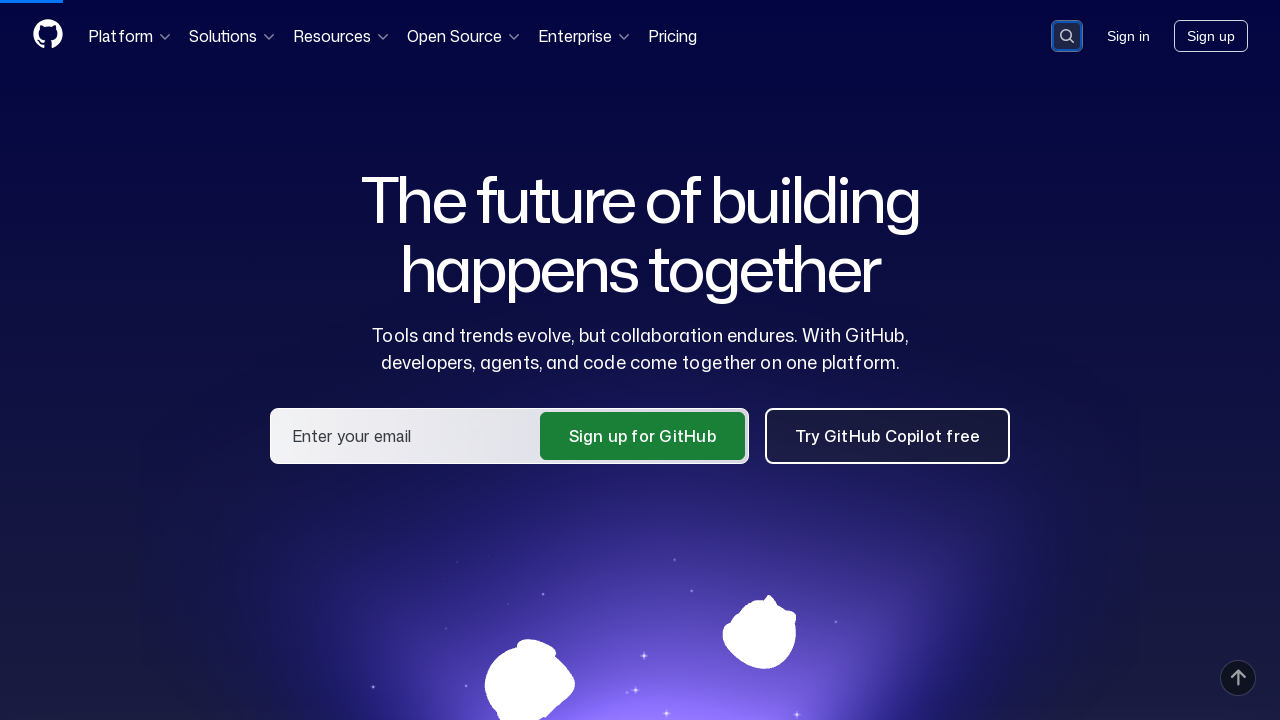

Clicked on repository link in search results at (478, 161) on a:has-text('eroshenkoam/allure-example')
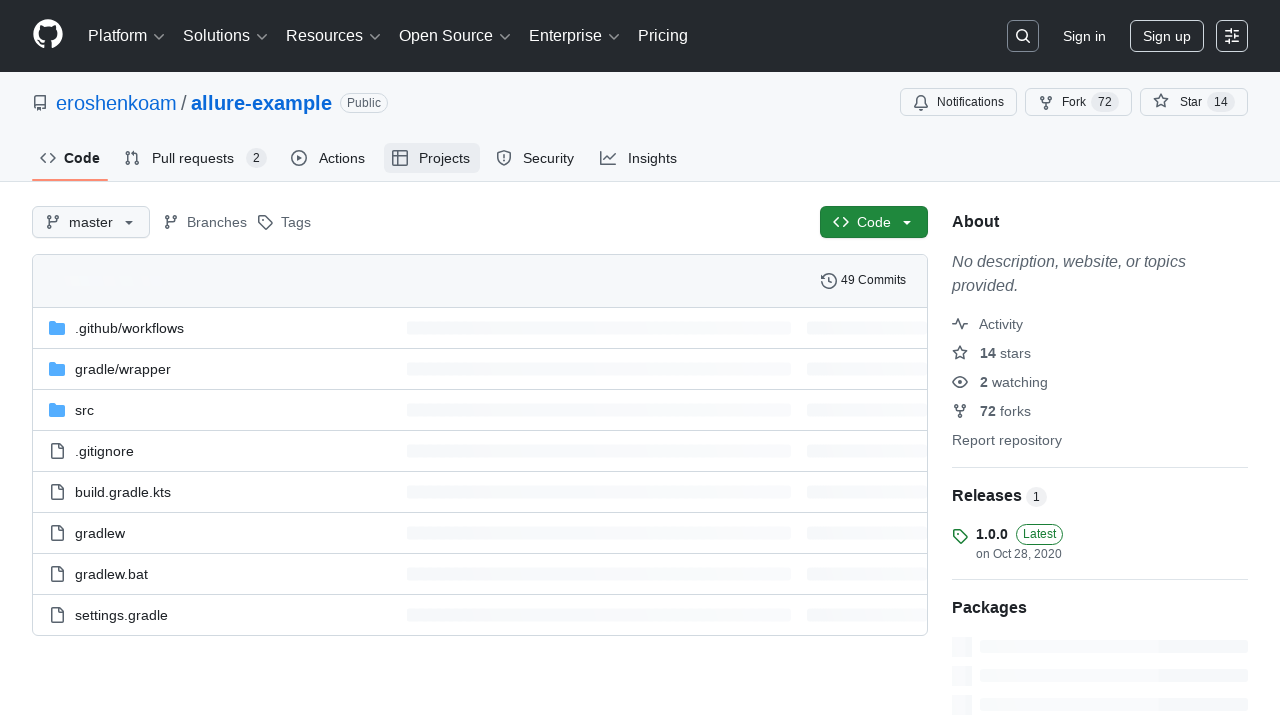

Opened pull requests tab at (196, 158) on #pull-requests-tab
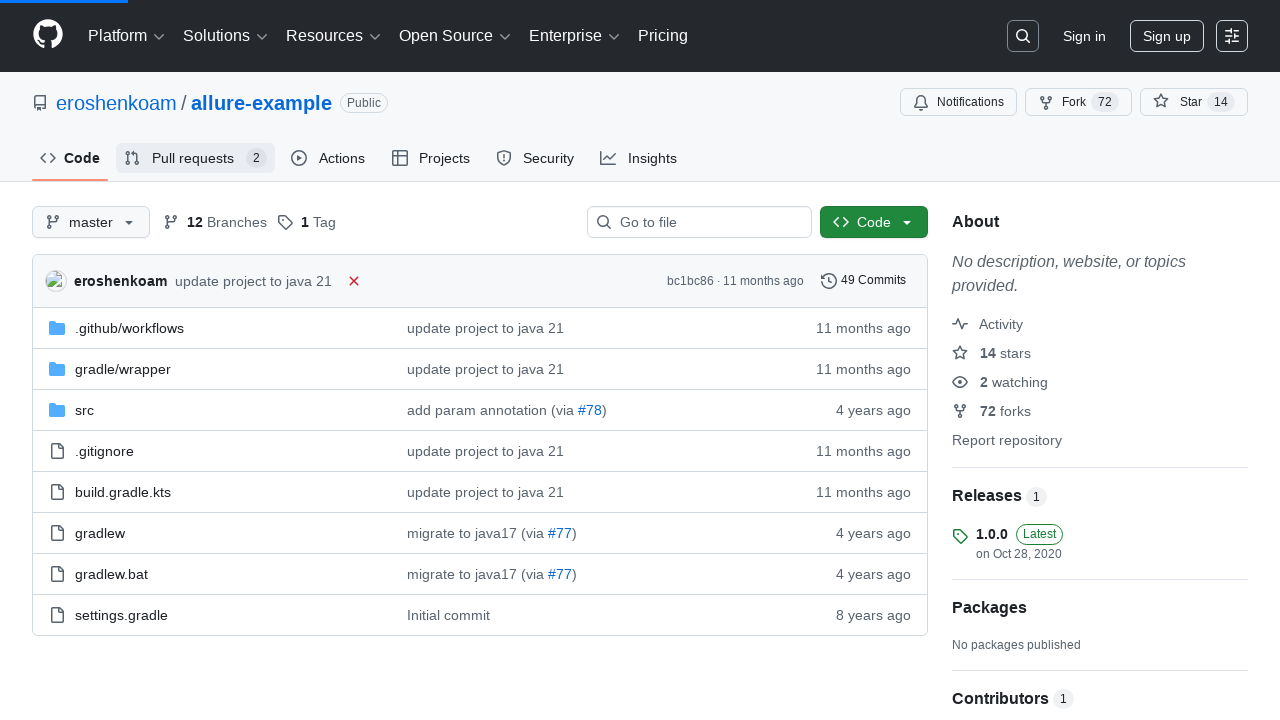

Verified pull request #91 is visible
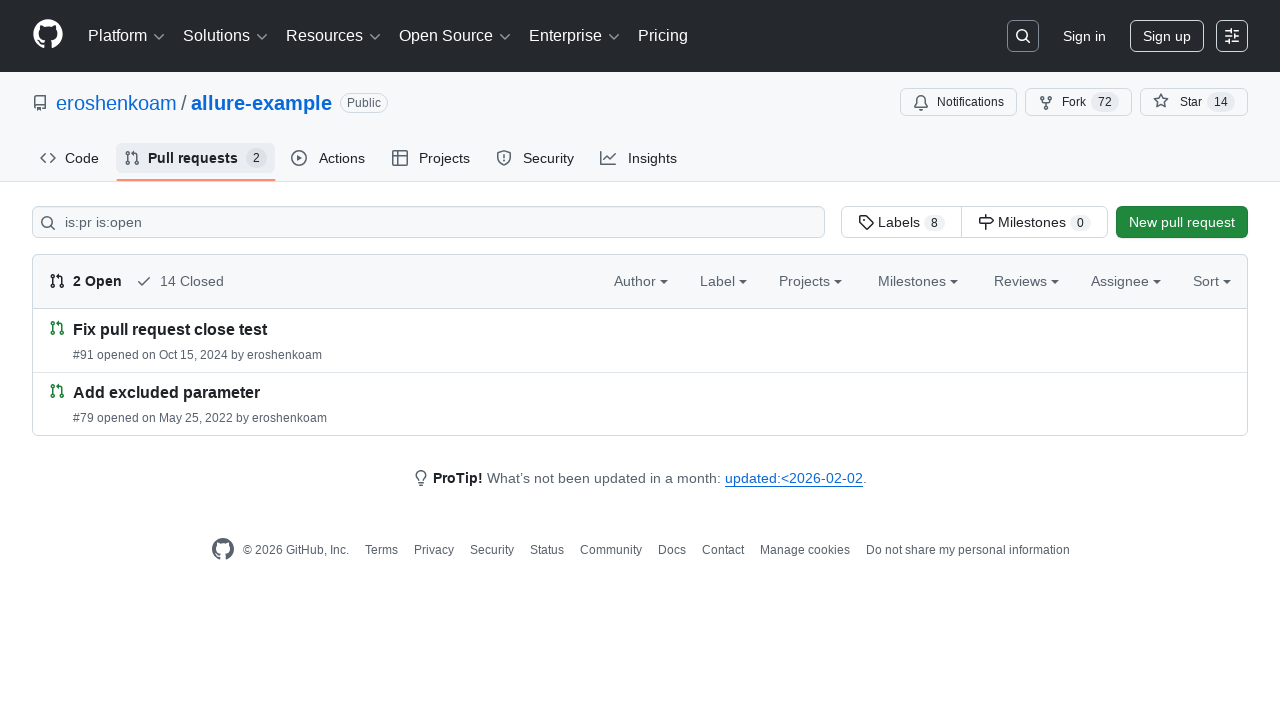

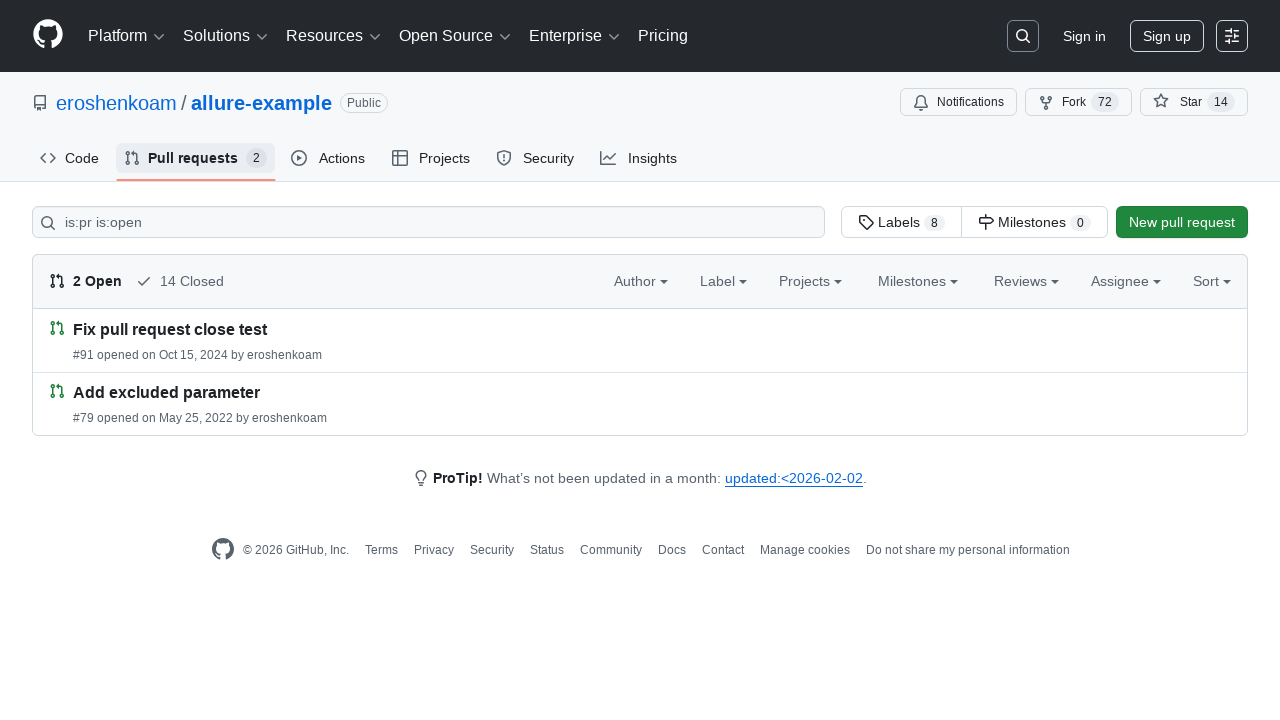